Tests adding a product to cart and verifying cart contents and pricing, then checking subtotal and total on cart page.

Starting URL: https://practice.automationtesting.in/

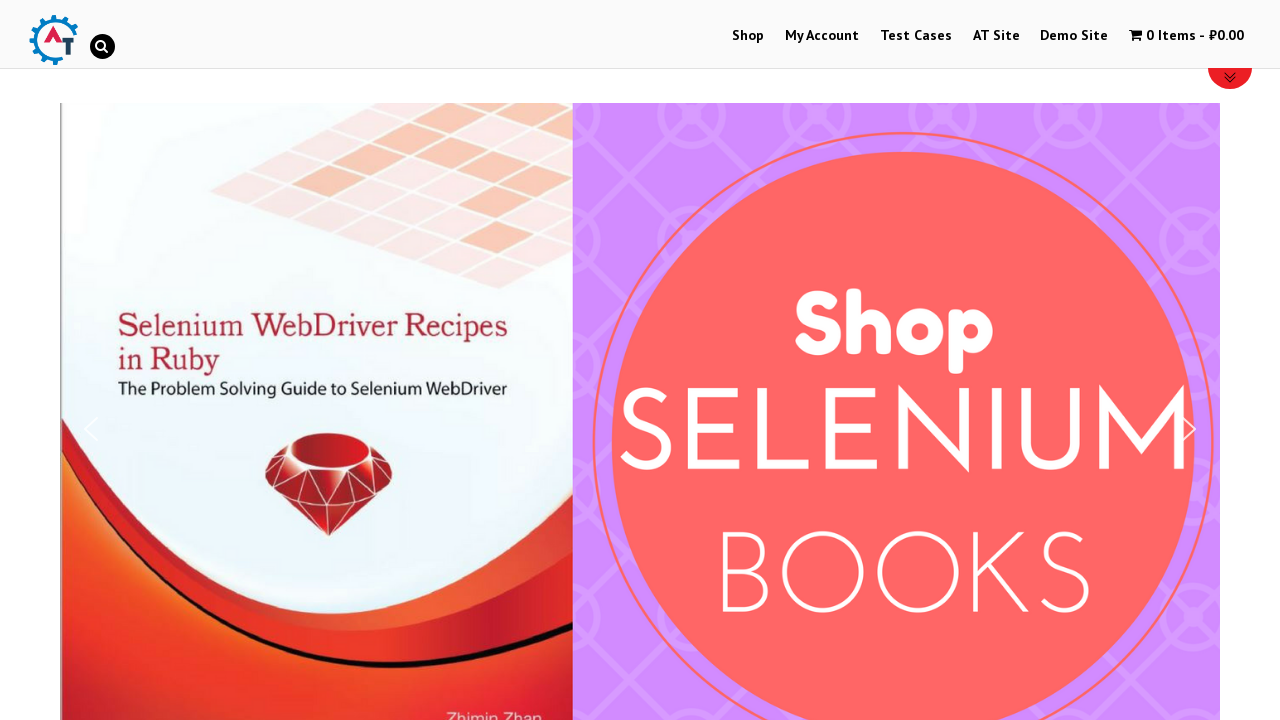

Clicked Shop link to navigate to products page at (748, 36) on text=Shop
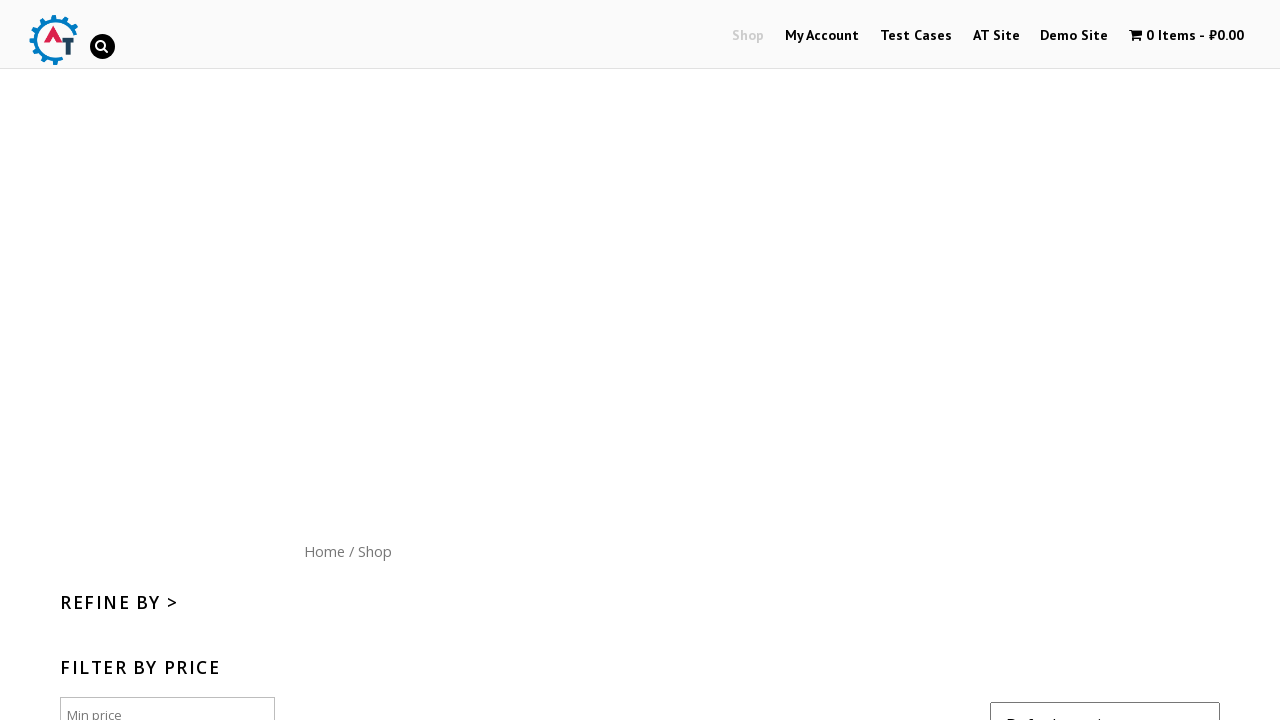

Clicked on Mastering JavaScript product at (642, 360) on text=Mastering JavaScript
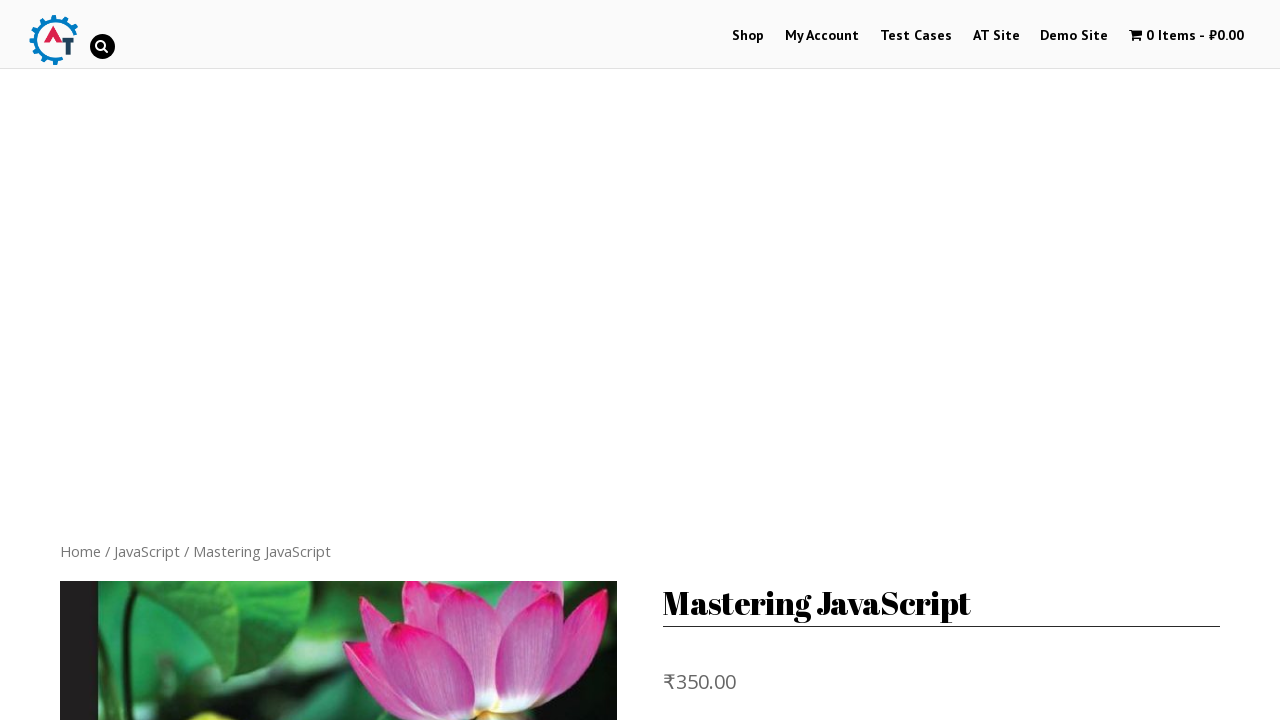

Clicked Add to Cart button to add product to basket at (812, 361) on .single_add_to_cart_button.button.alt
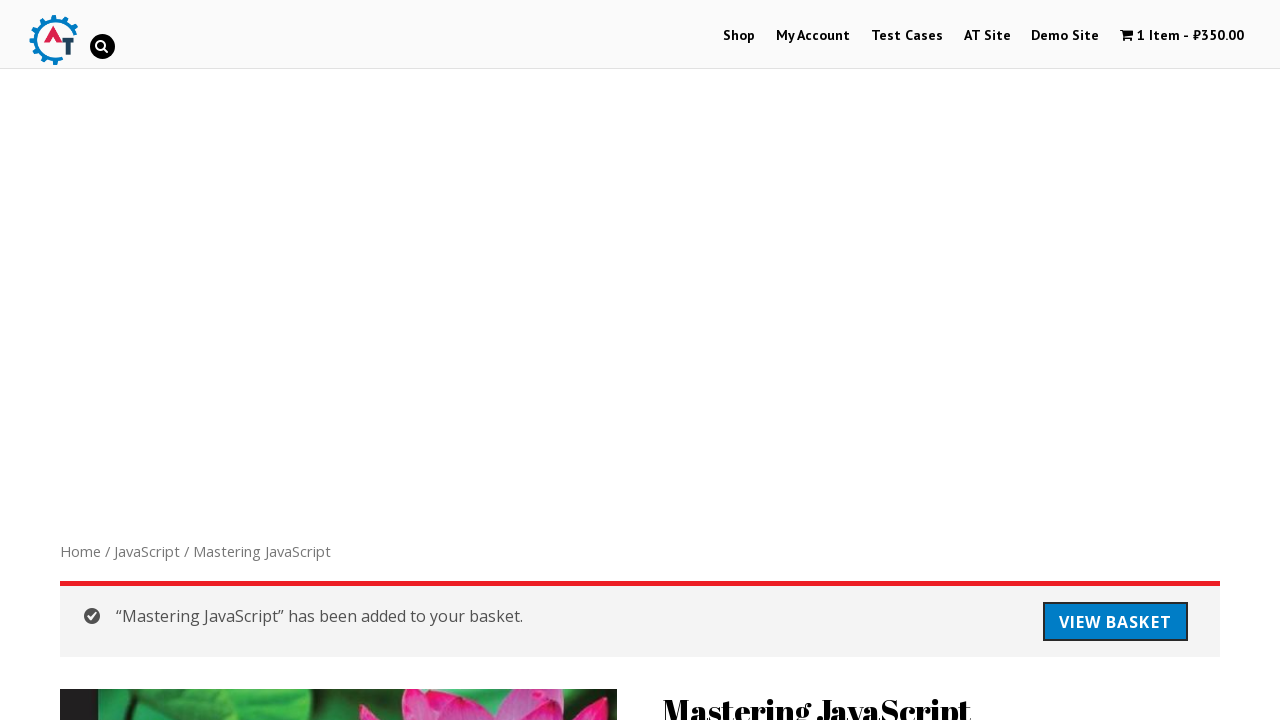

Clicked on cart icon to view cart contents at (1182, 36) on .wpmenucart-contents
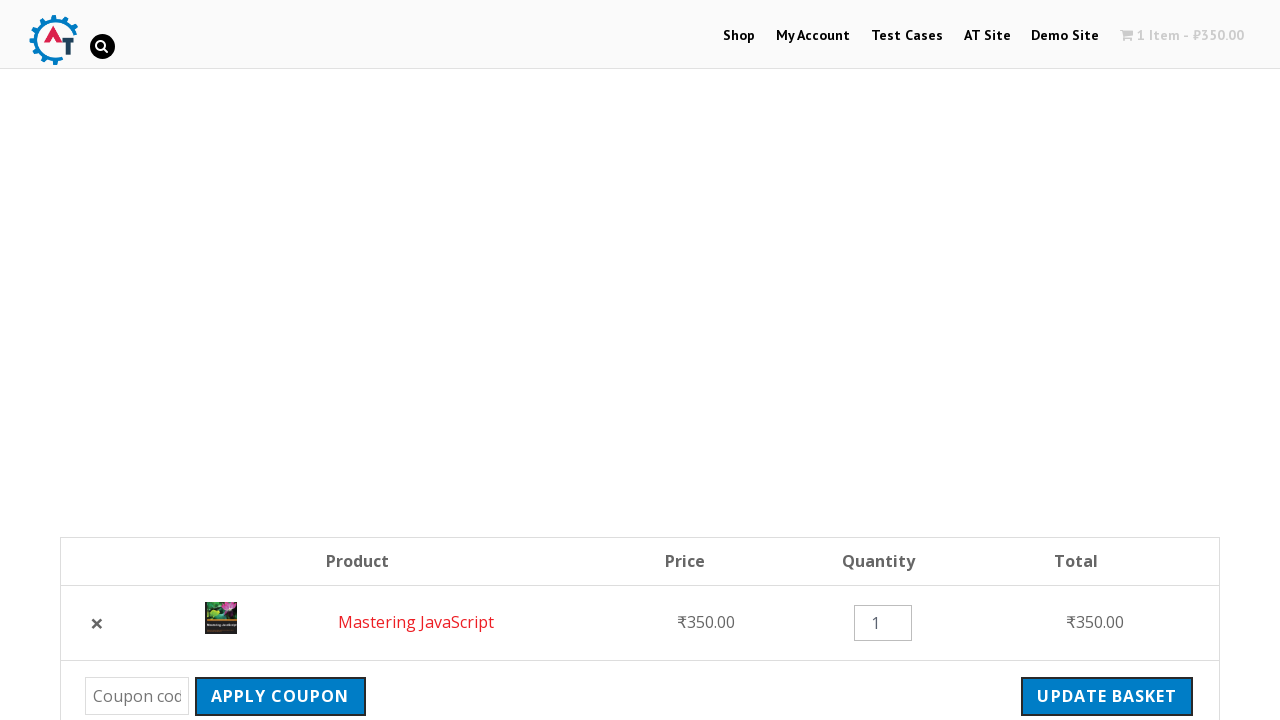

Cart page loaded with product table visible, verified cart contents and pricing
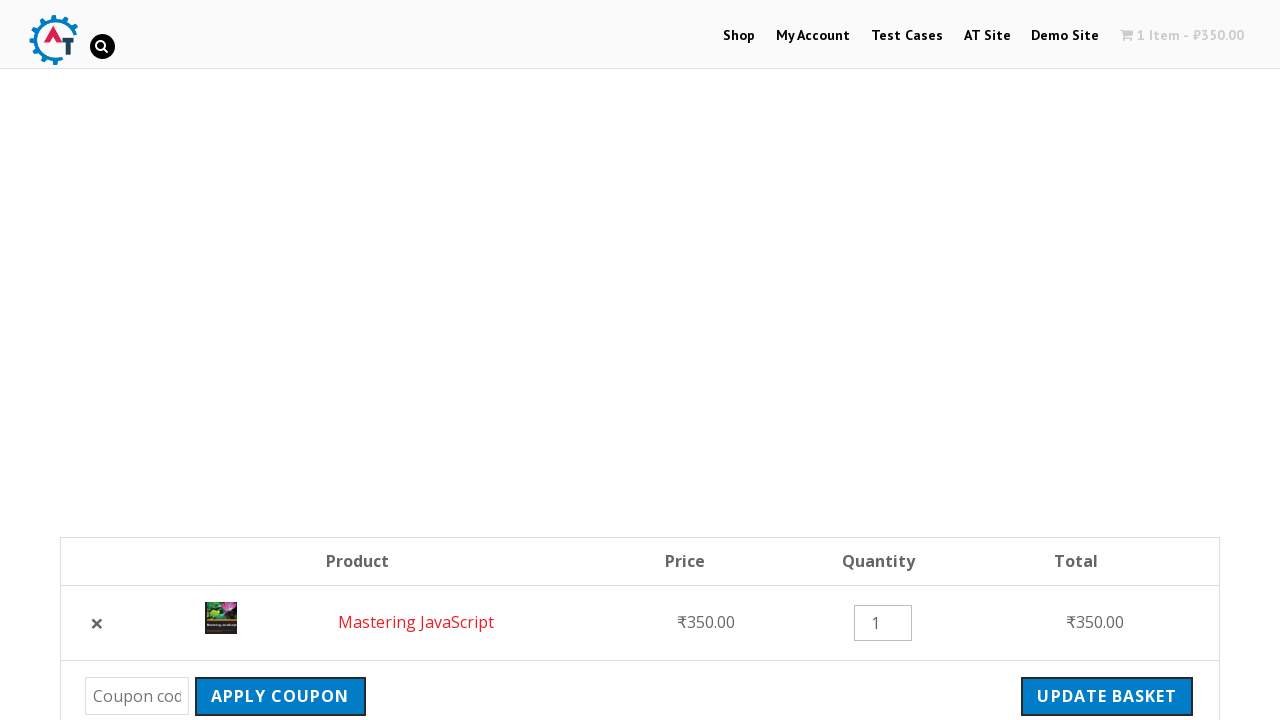

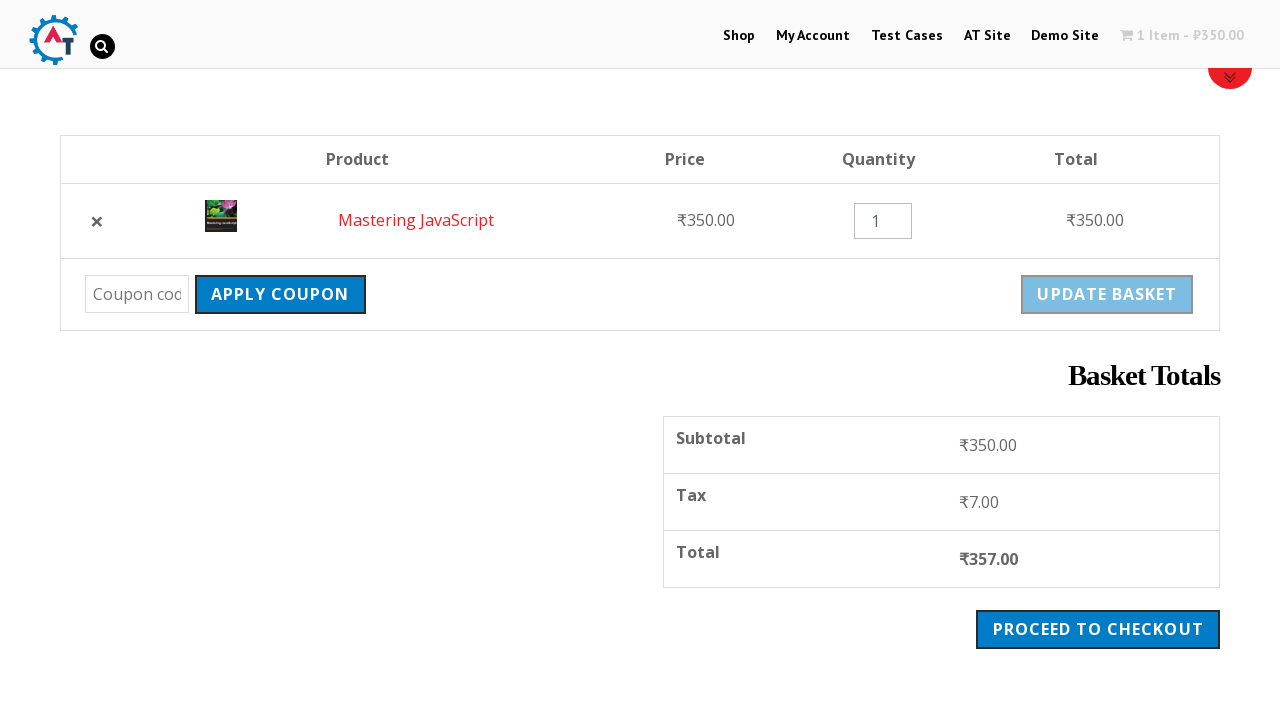